Fills out a practice form including name, email, gender selection, mobile number, hobbies, address, and location dropdowns

Starting URL: https://demoqa.com/automation-practice-form

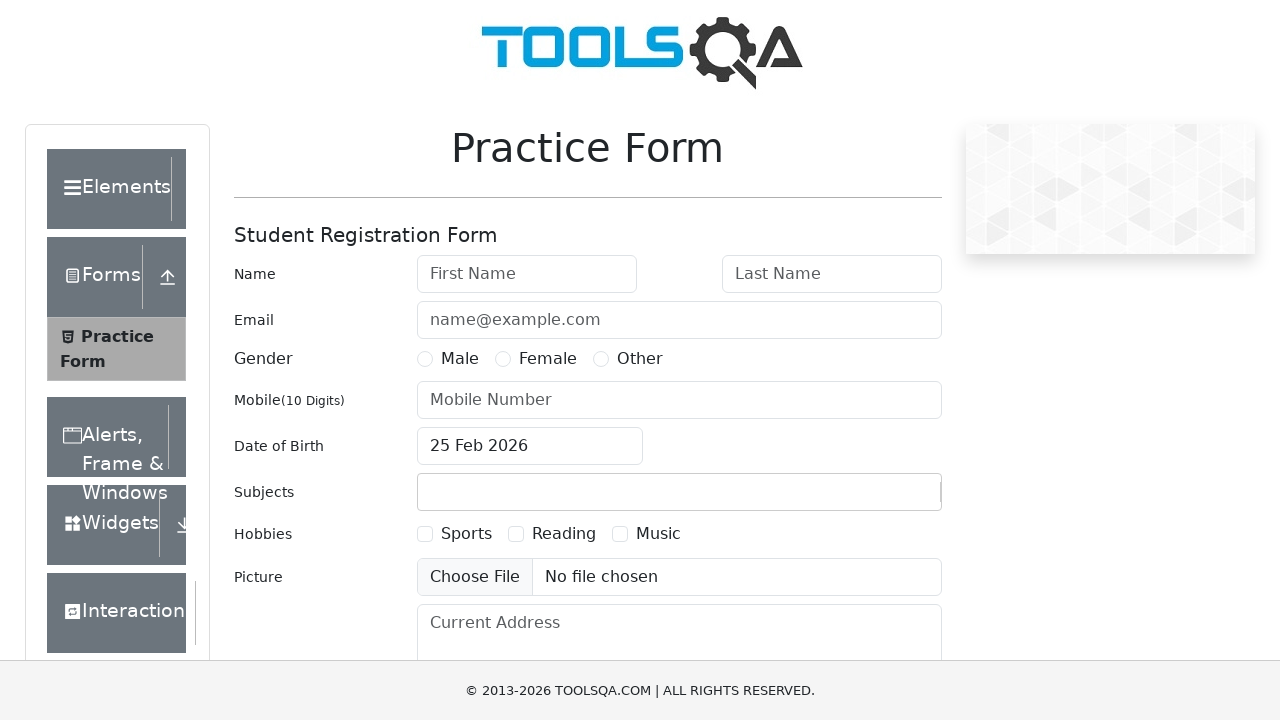

Clicked on first name field at (527, 274) on #firstName
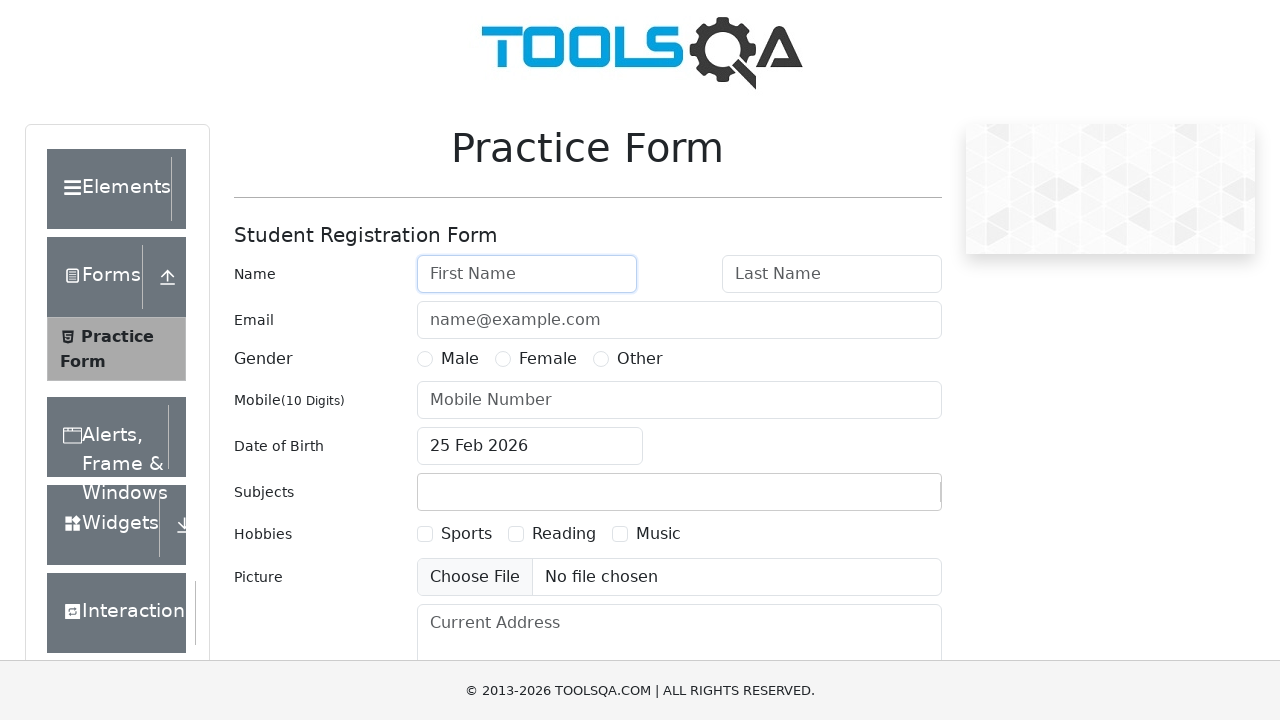

Filled first name field with 'Sonja' on #firstName
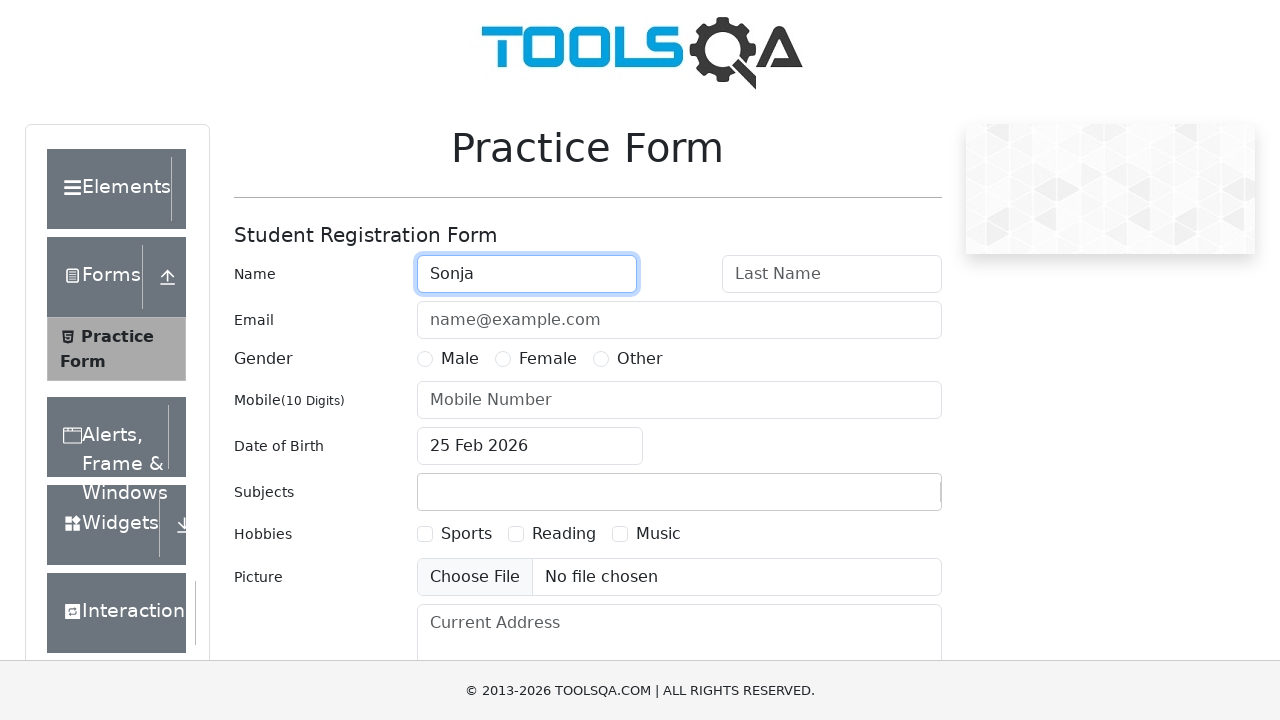

Filled last name field with 'Borovinic' on #lastName
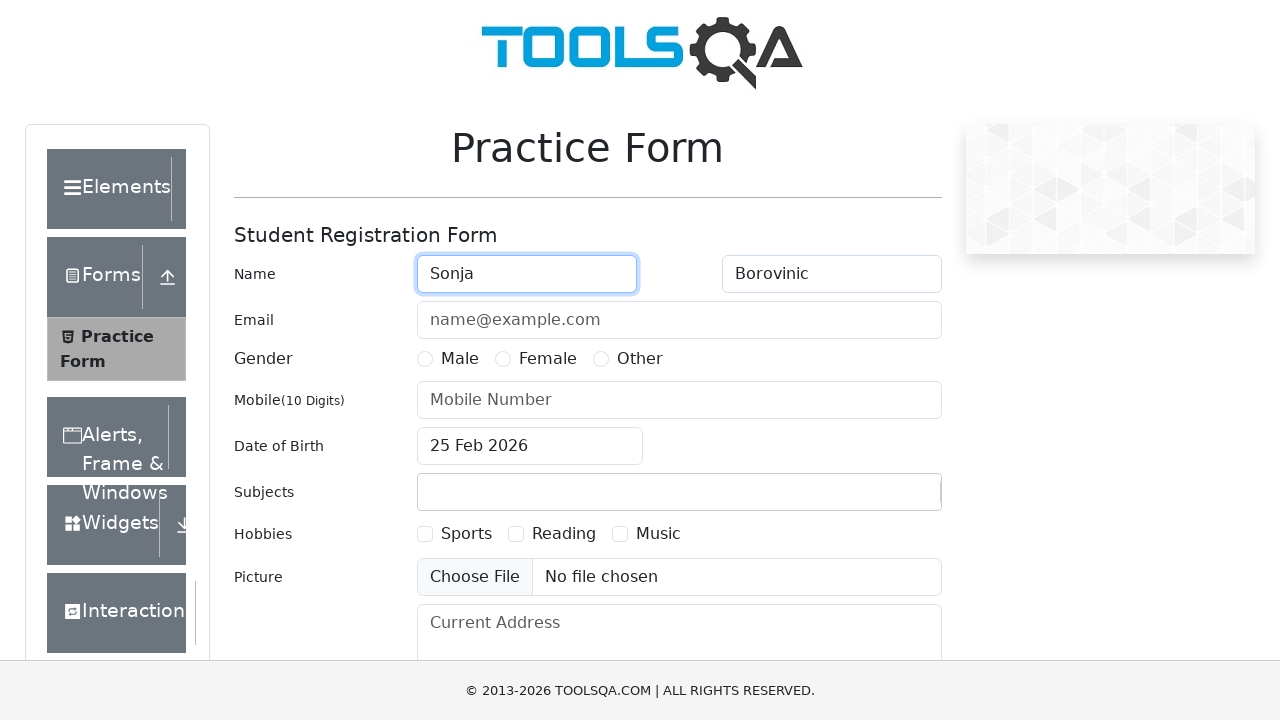

Filled email field with 'sb@mailinator.com' on #userEmail
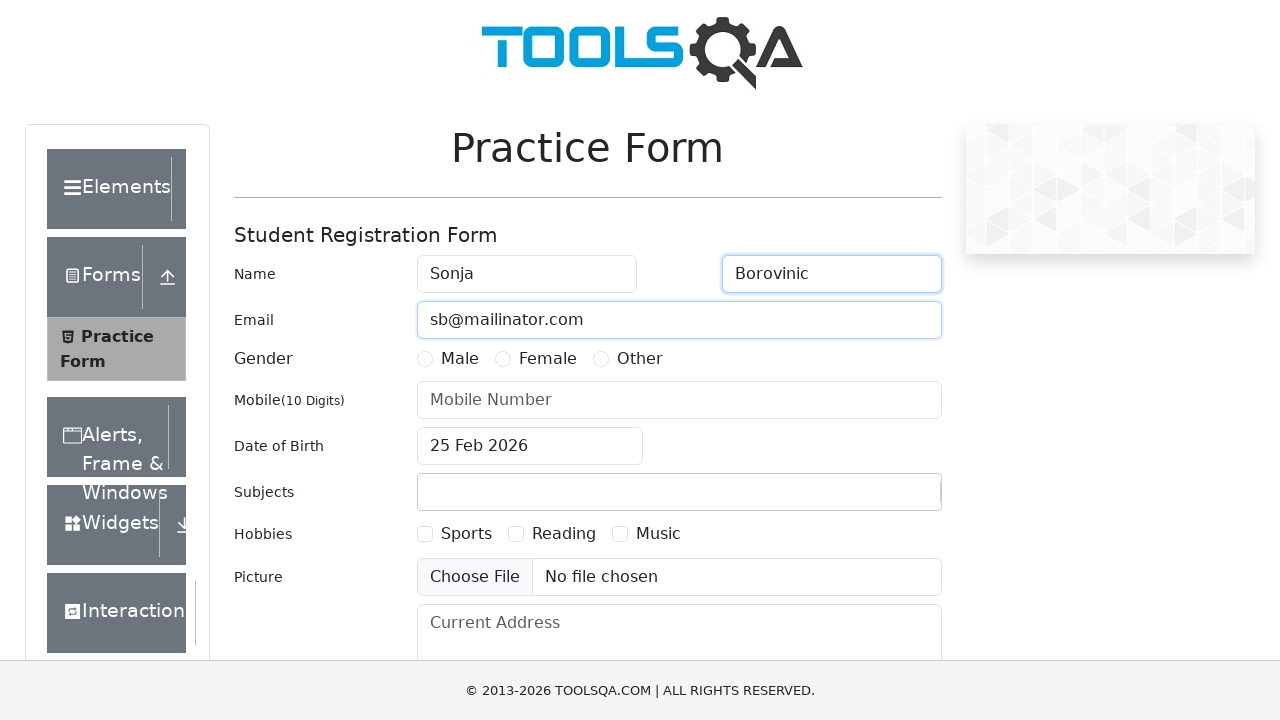

Selected gender radio button (Female) at (548, 359) on label[for='gender-radio-2']
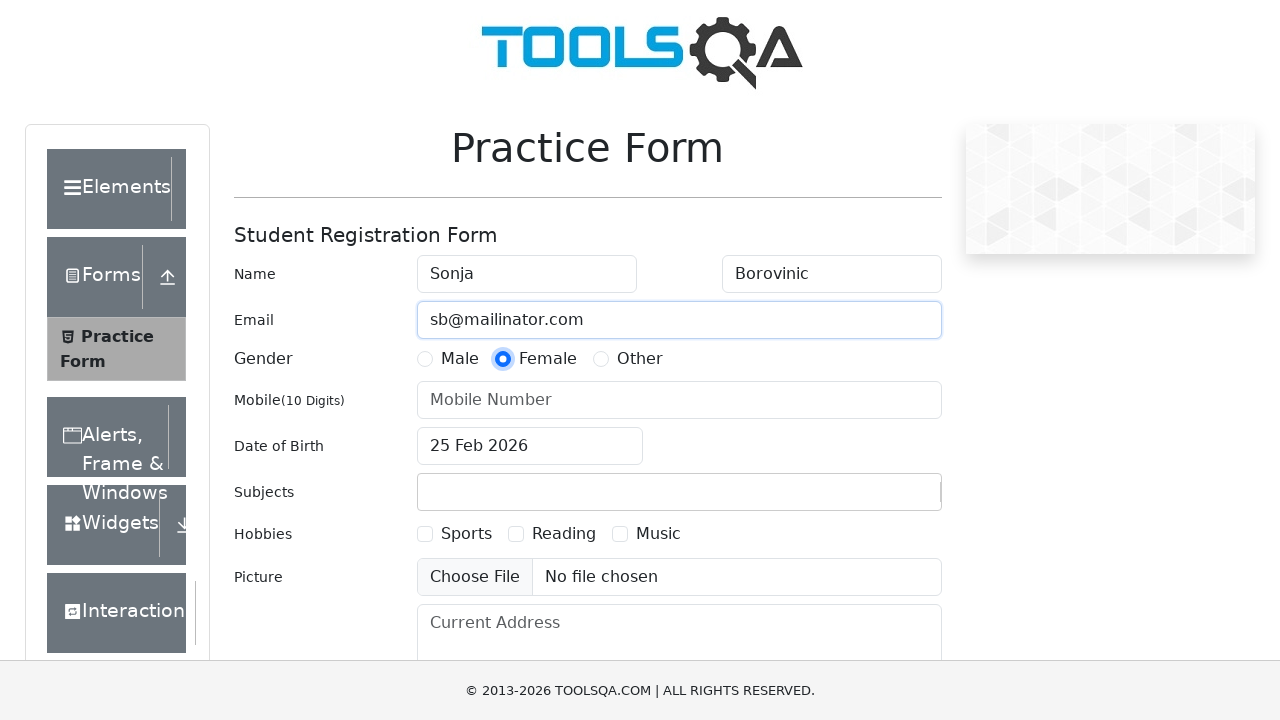

Filled mobile number field with '1234567890' on #userNumber
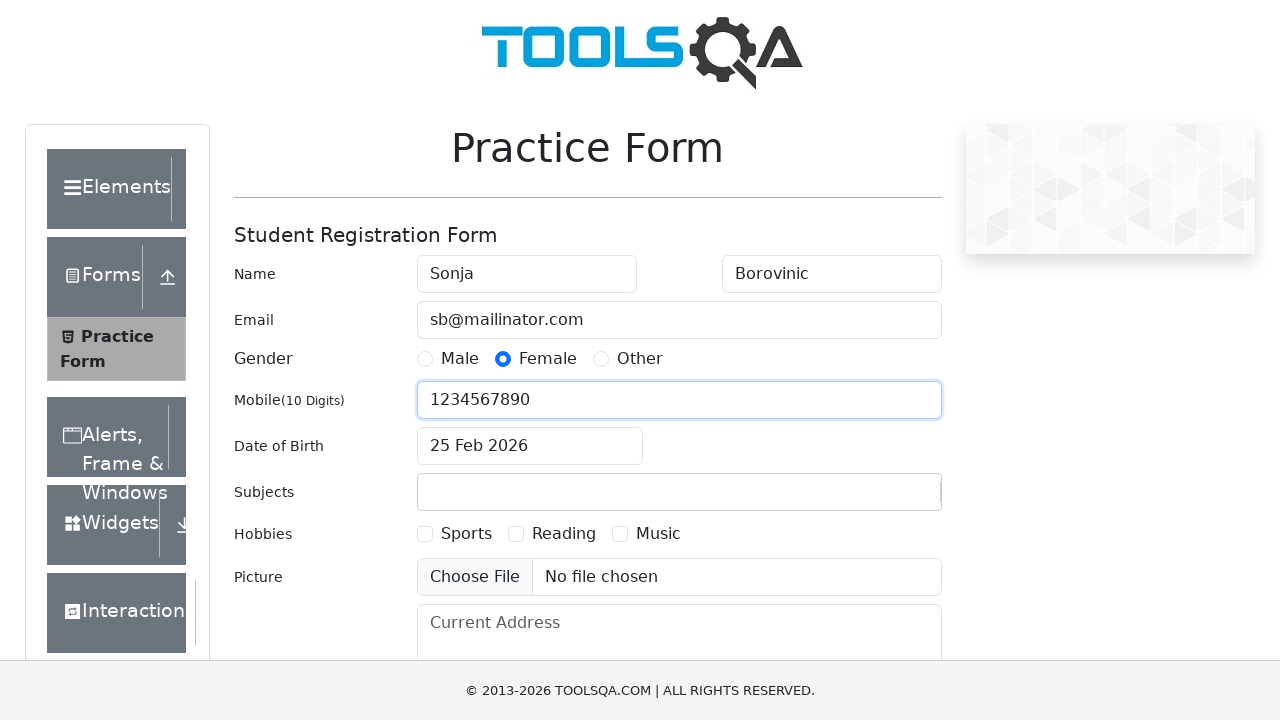

Selected hobbies checkbox at (564, 534) on label[for='hobbies-checkbox-2']
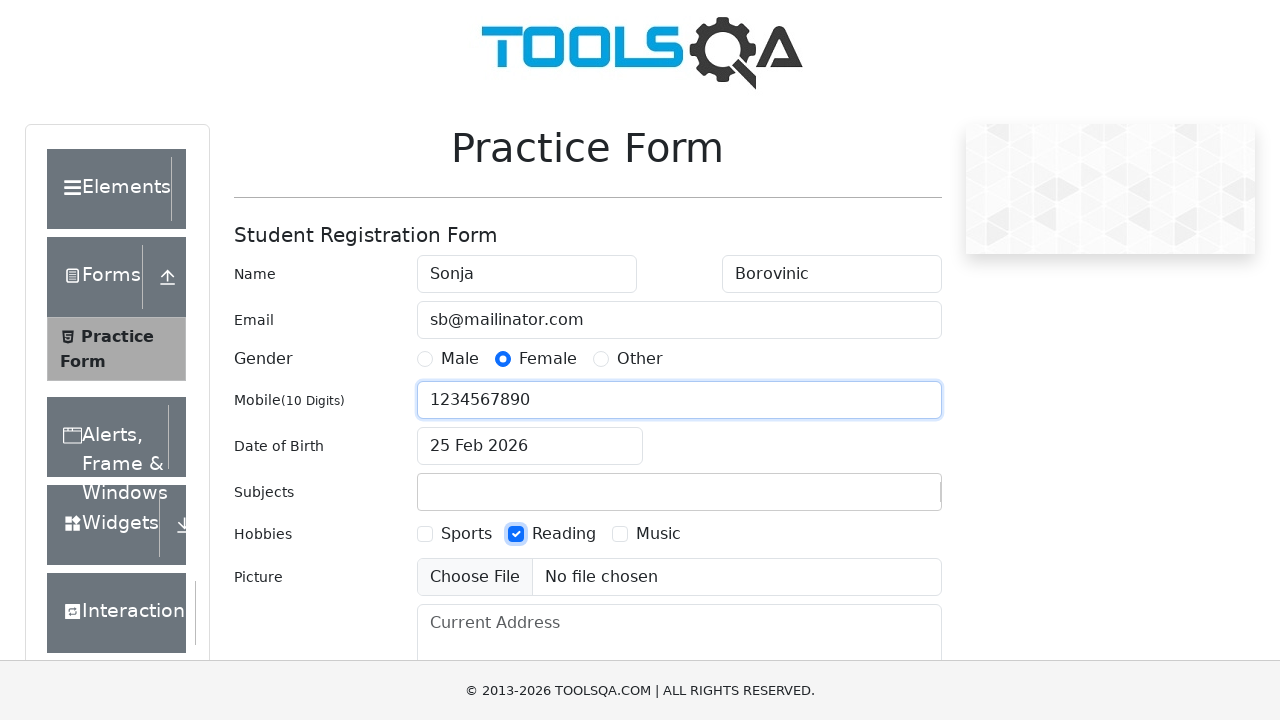

Filled current address field with 'Jovana t.' on #currentAddress
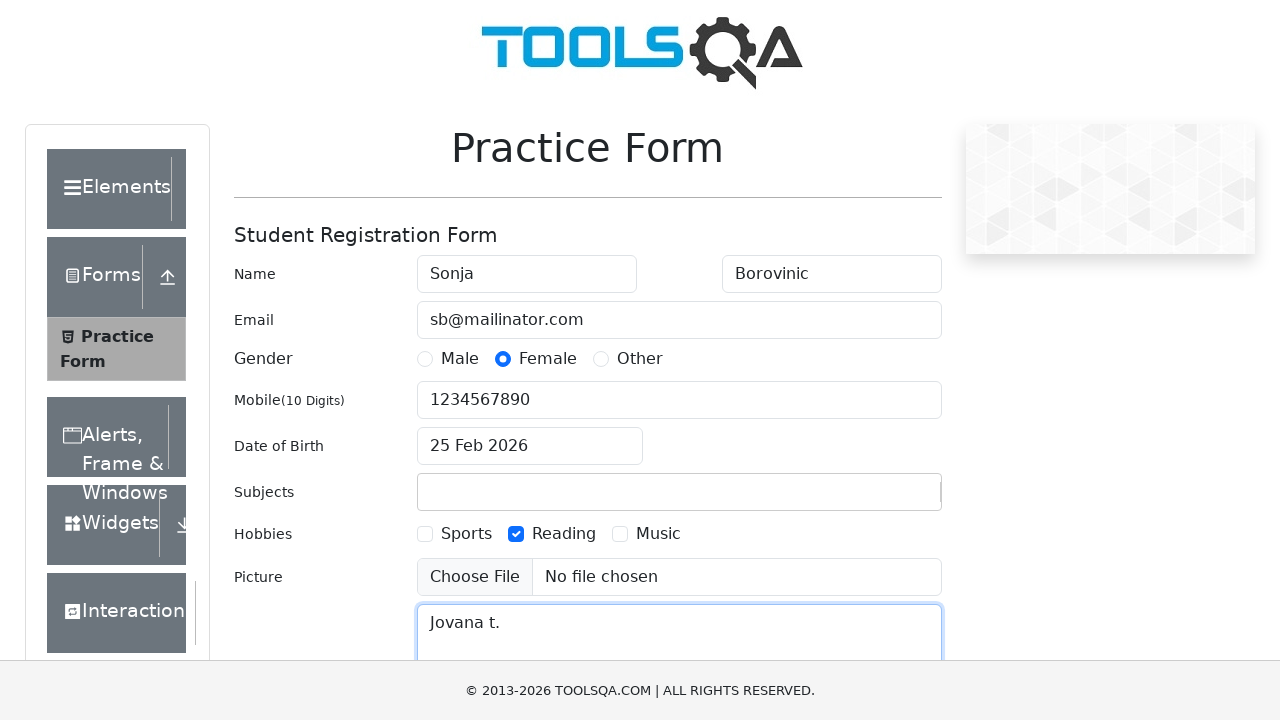

Clicked on state dropdown at (527, 437) on #state
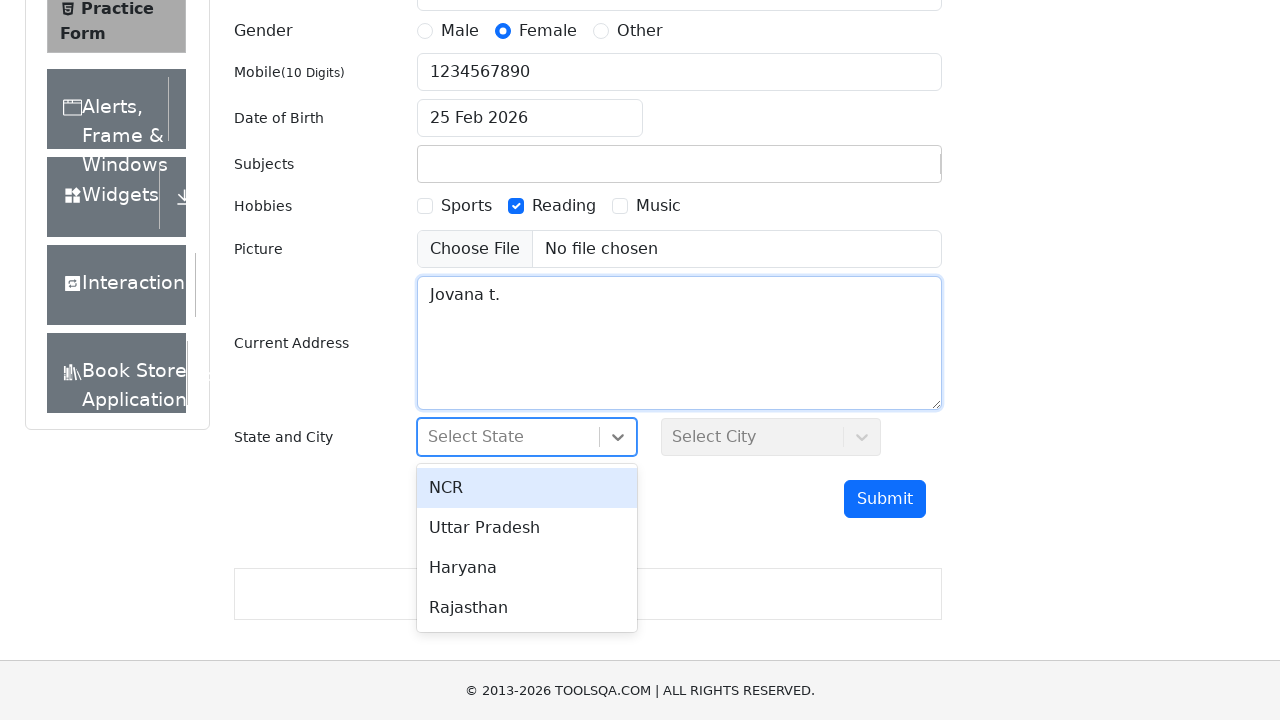

Selected first state option from dropdown at (527, 488) on #react-select-3-option-0
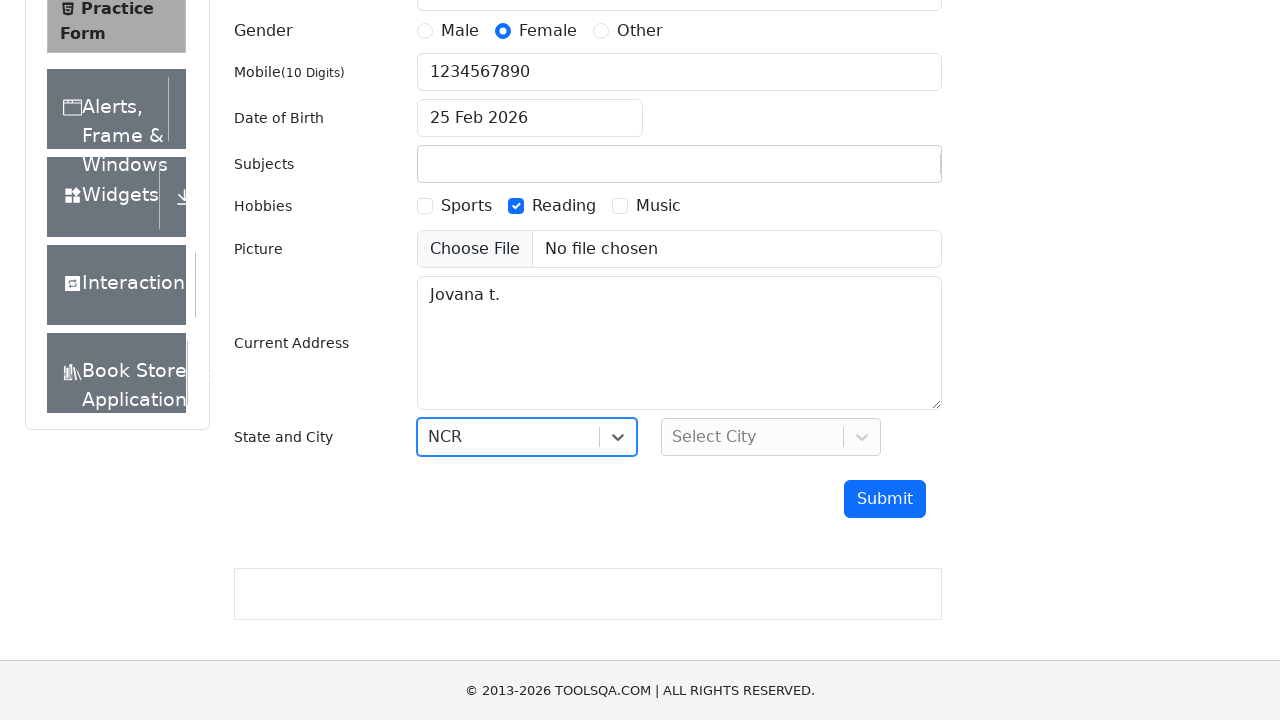

Clicked on city dropdown at (771, 437) on #city
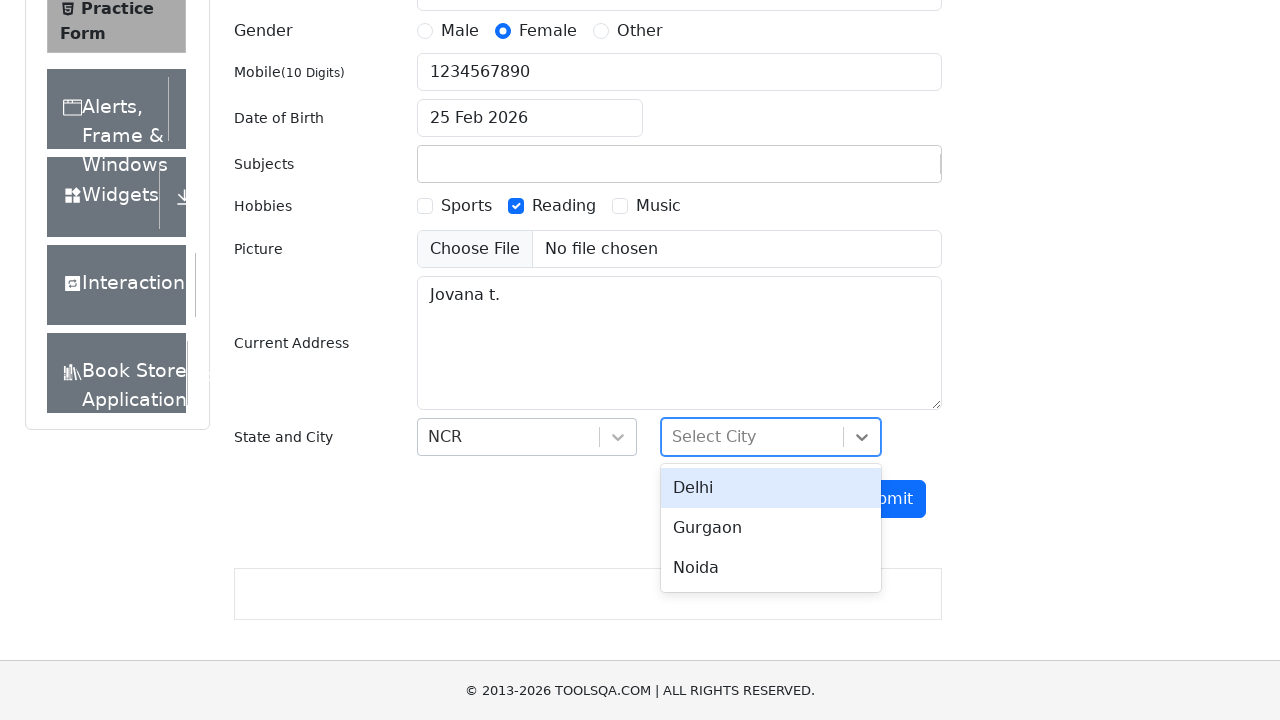

Selected first city option from dropdown at (771, 488) on #react-select-4-option-0
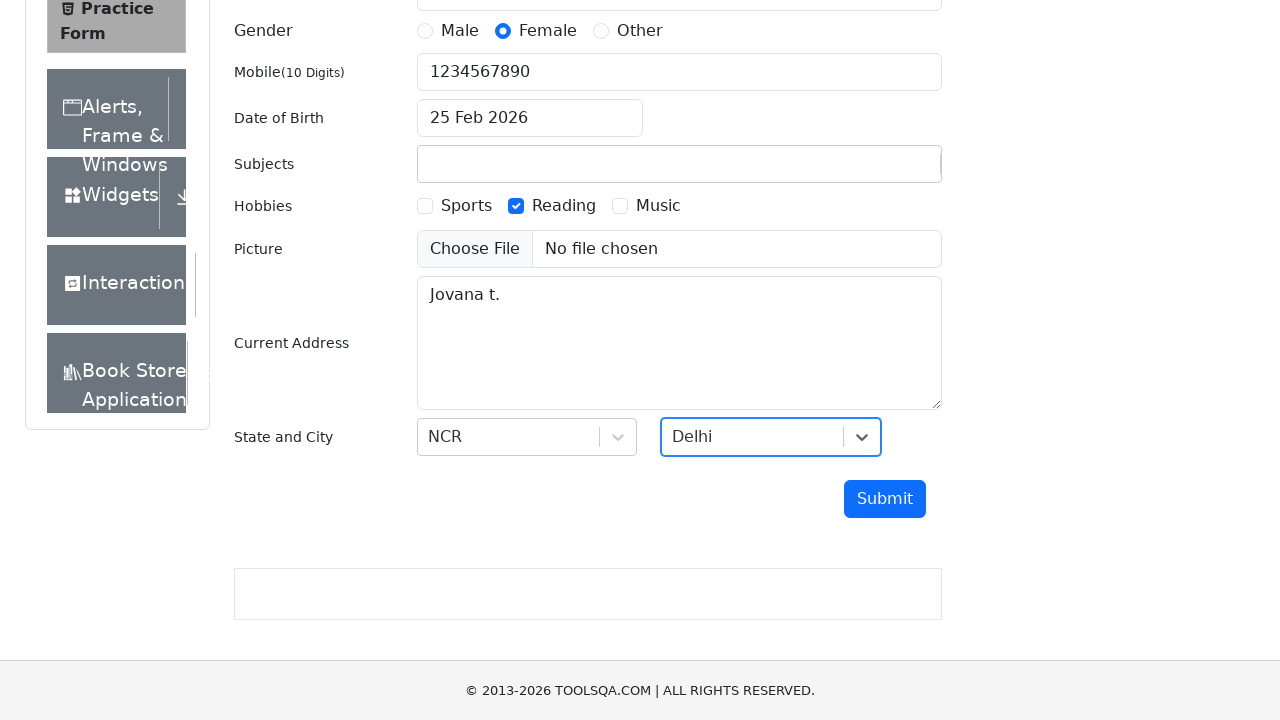

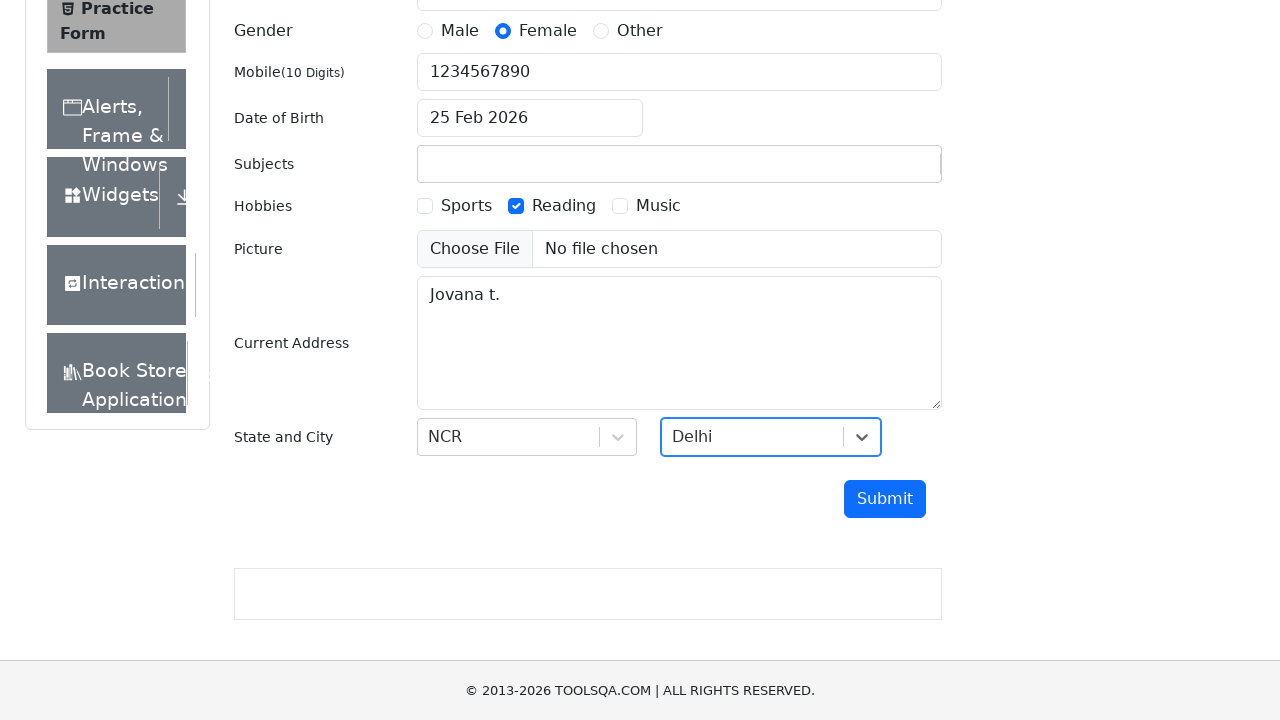